Tests navigation from the main page to the "Development" (Разработка) section by clicking on the development menu item and verifying the page transition.

Starting URL: https://www.onpeak.ru

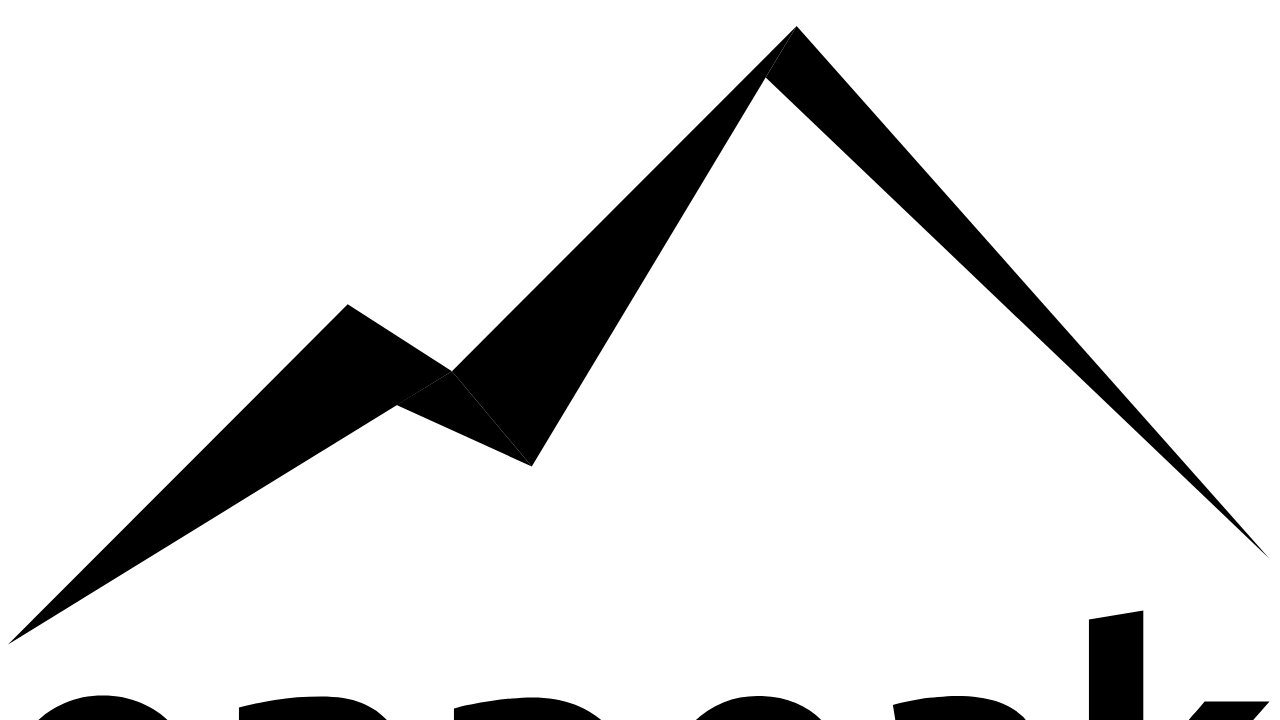

Clicked on the 'Разработка' (Development) menu item at (157, 360) on text=Разработка
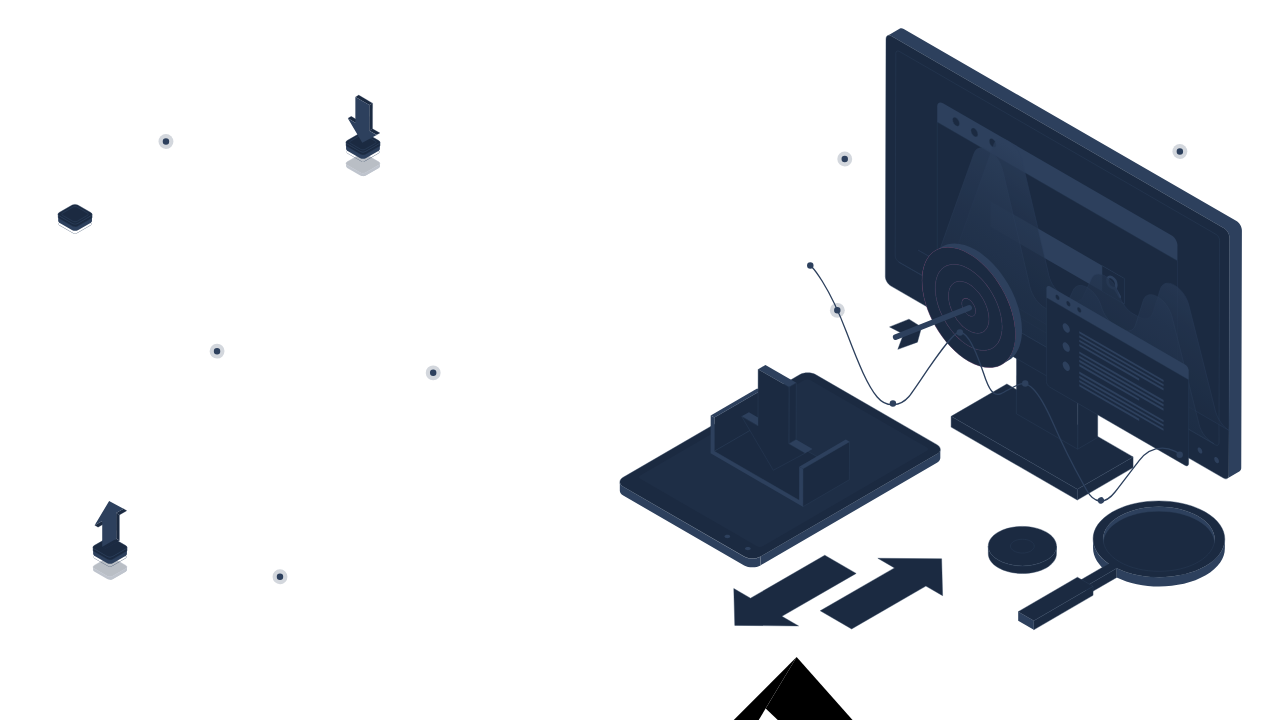

Navigation to Development page completed and network idle state reached
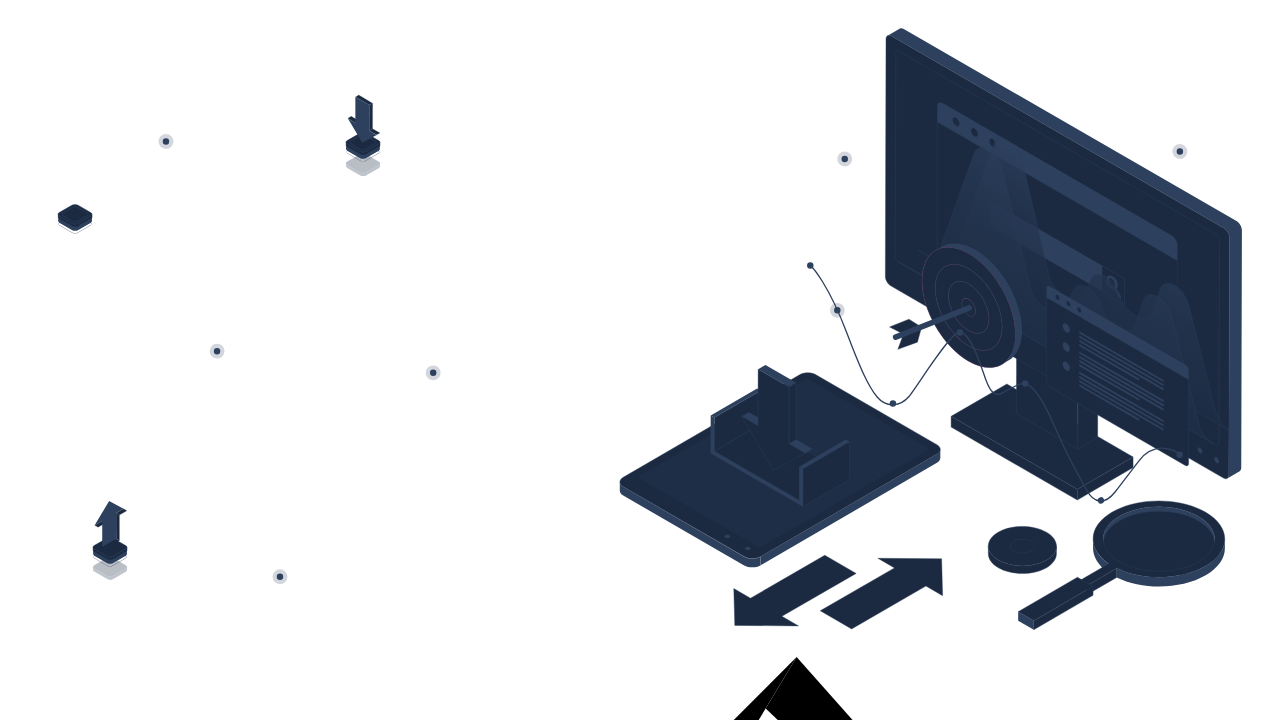

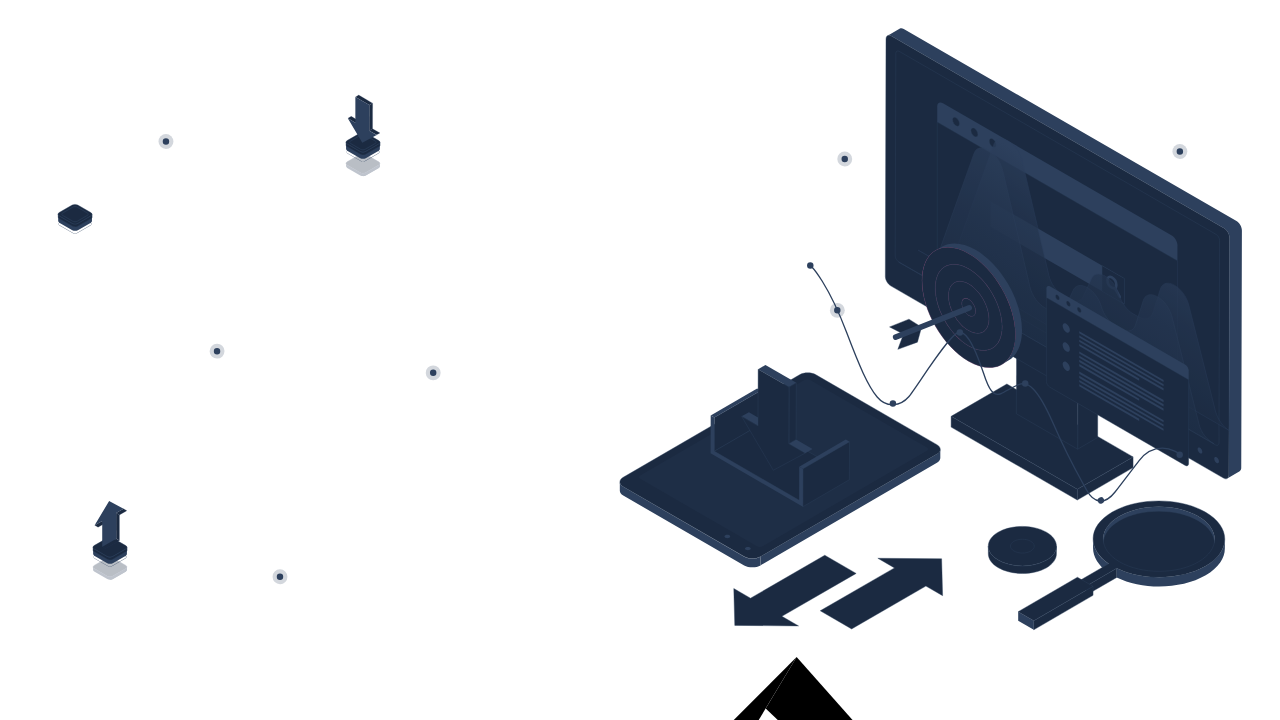